Tests the Explore button in the menu bar by clicking it and verifying navigation to the explore page

Starting URL: https://ancabota09.wixsite.com/intern

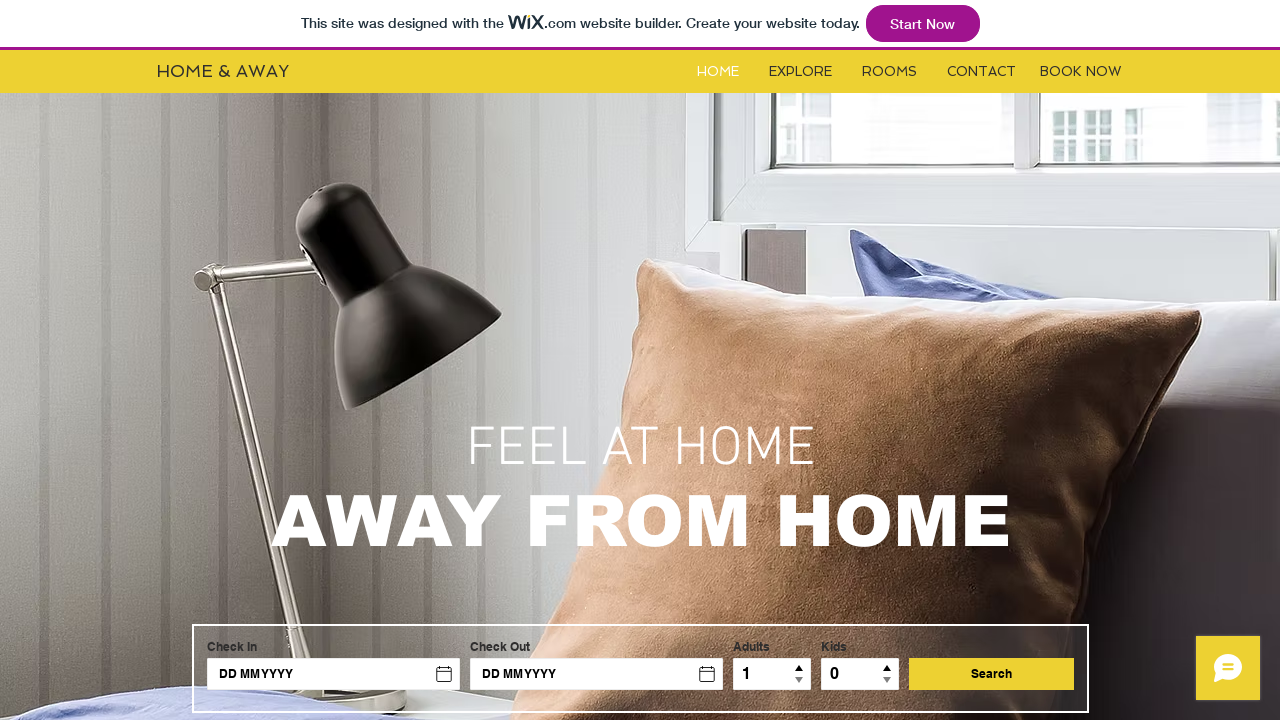

Clicked the Explore button in the menu bar at (800, 72) on #i6kl732v1
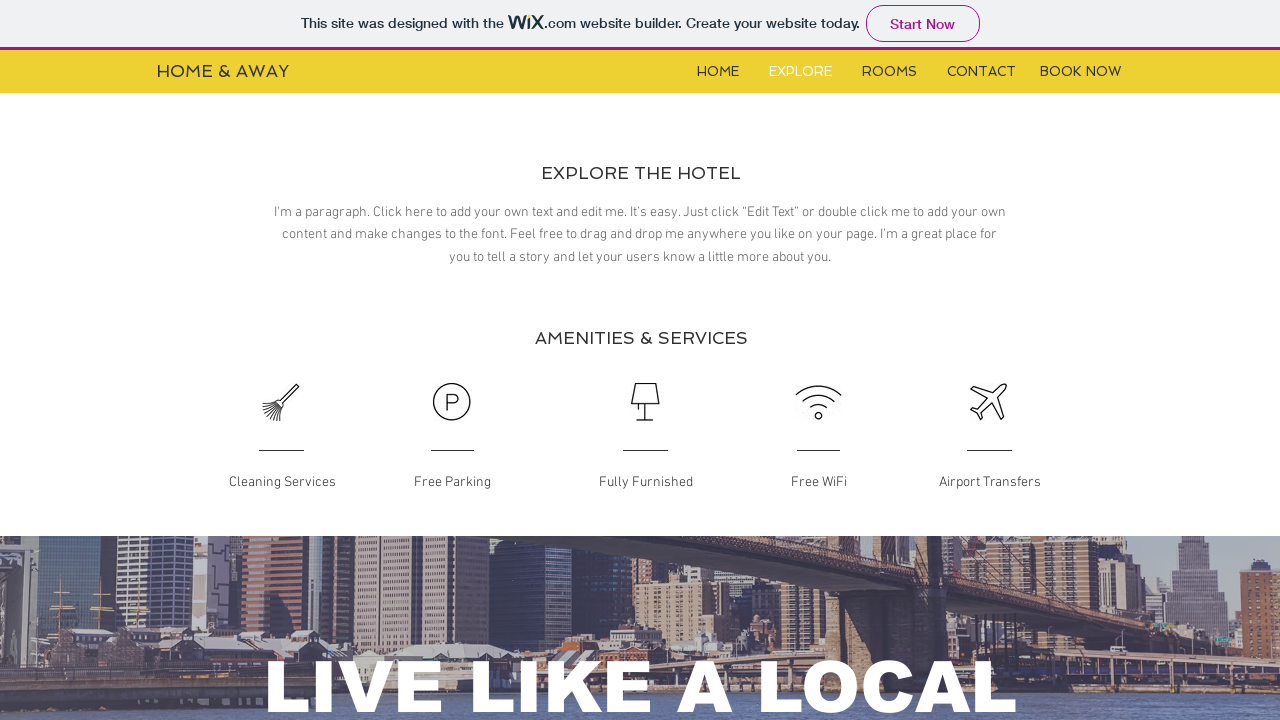

Verified navigation to explore page
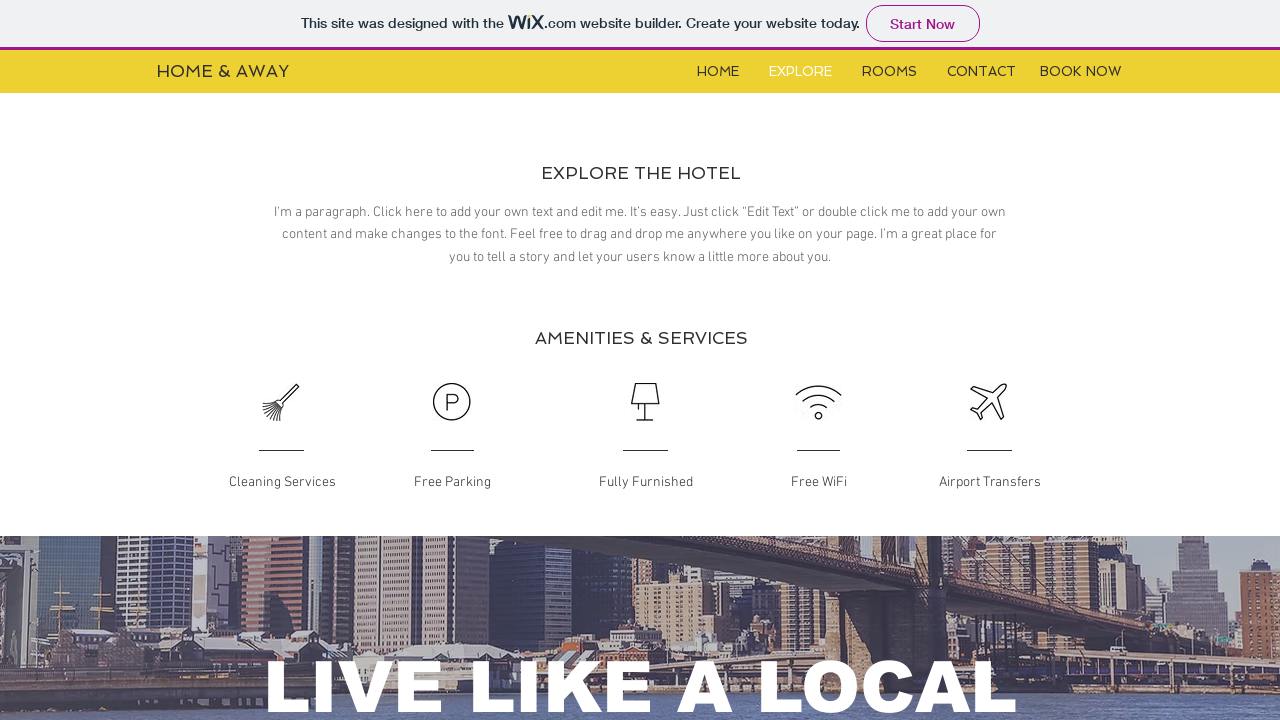

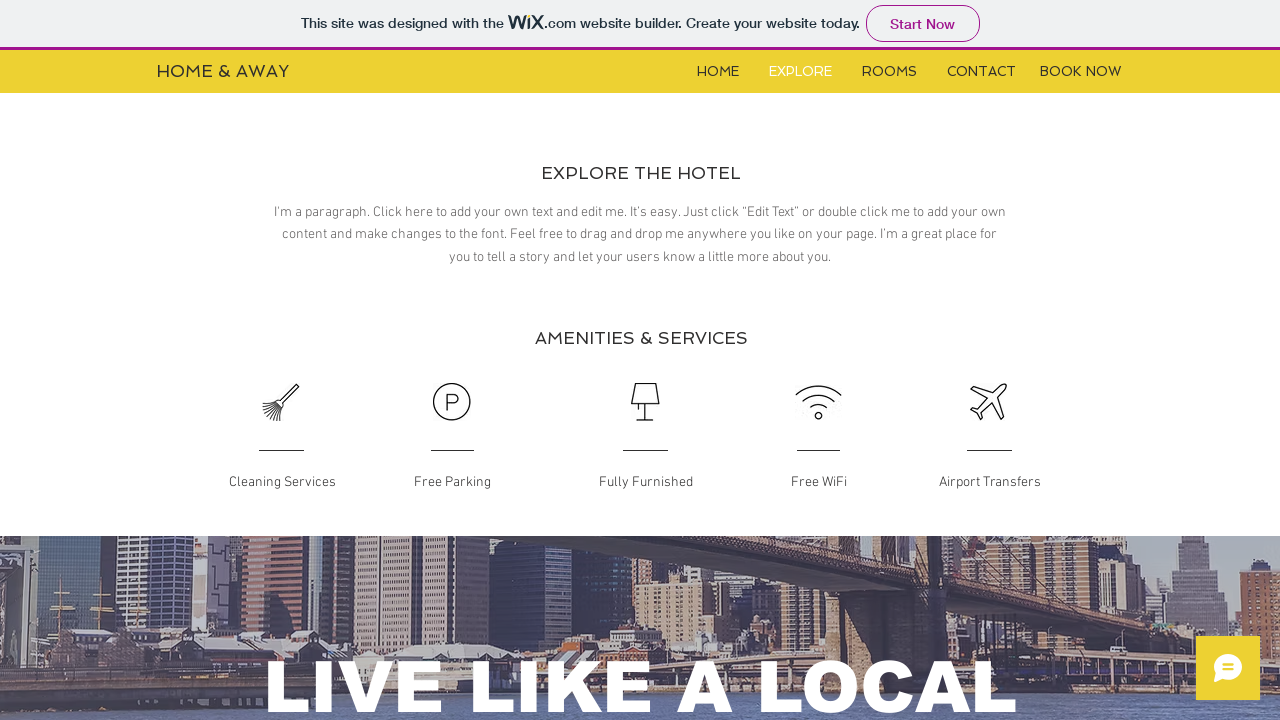